Tests filtering to display only active (uncompleted) items

Starting URL: https://demo.playwright.dev/todomvc

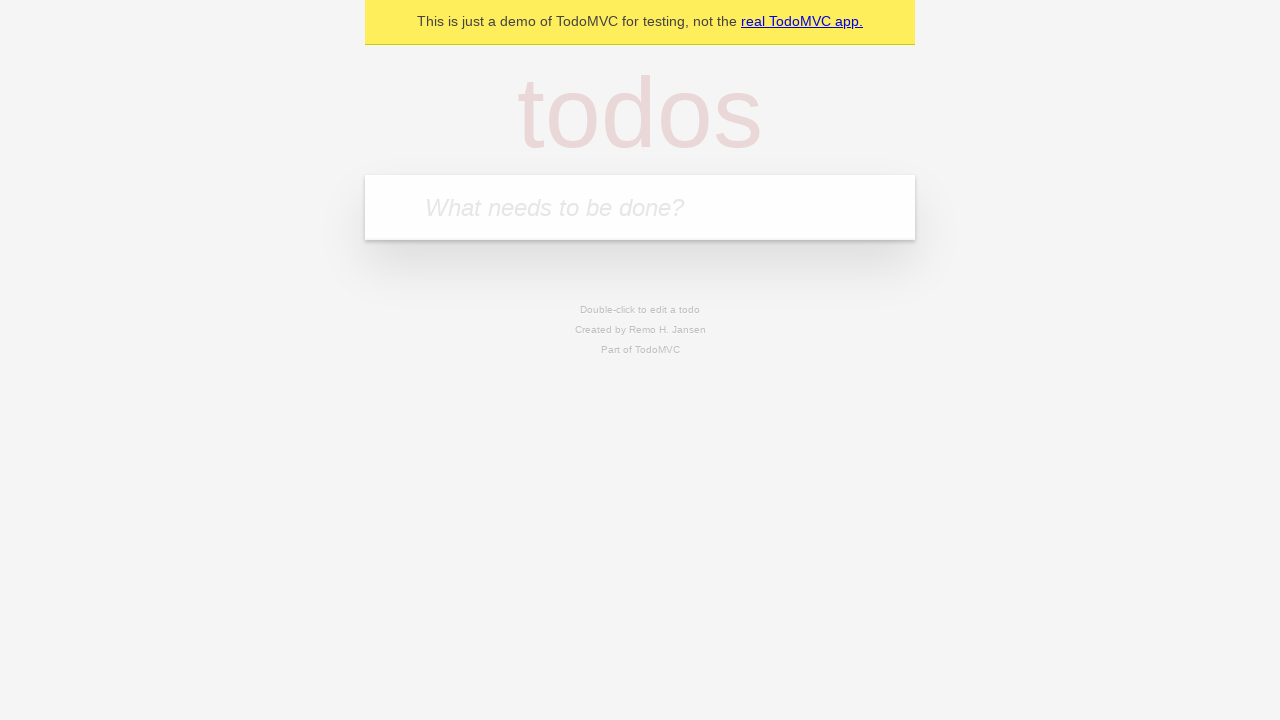

Filled todo input with 'buy some cheese' on internal:attr=[placeholder="What needs to be done?"i]
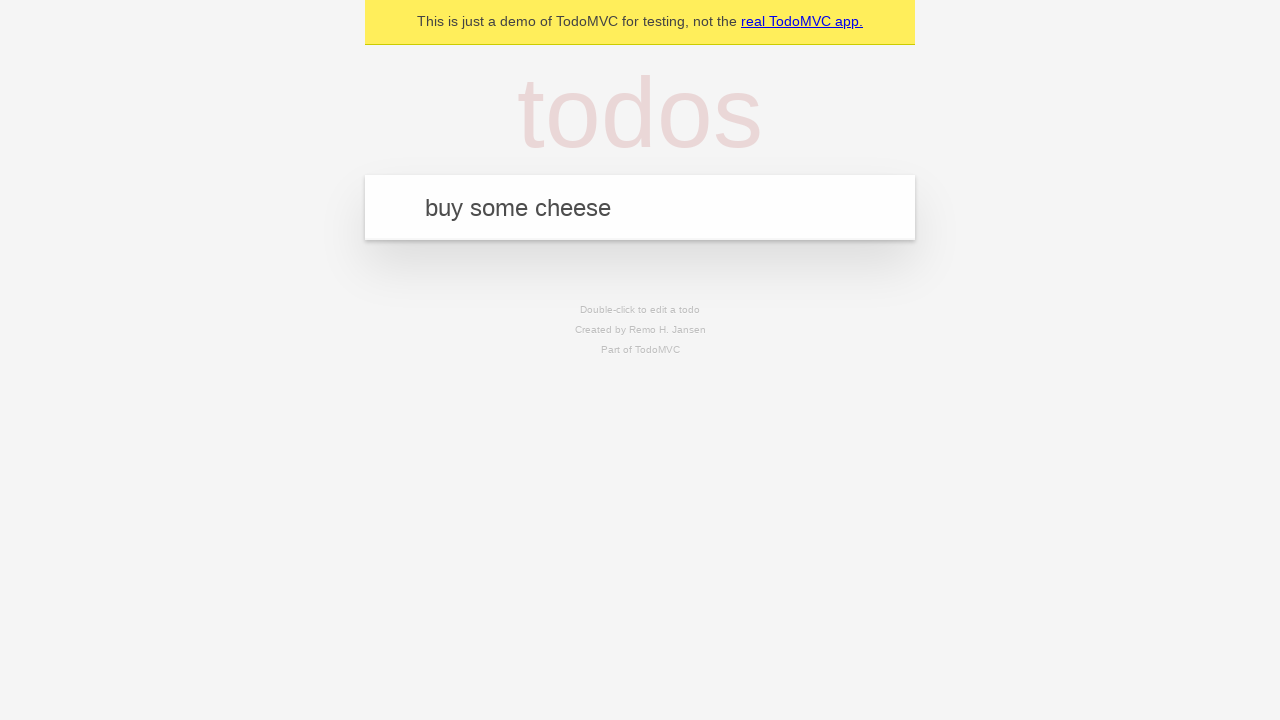

Pressed Enter to add 'buy some cheese' to the todo list on internal:attr=[placeholder="What needs to be done?"i]
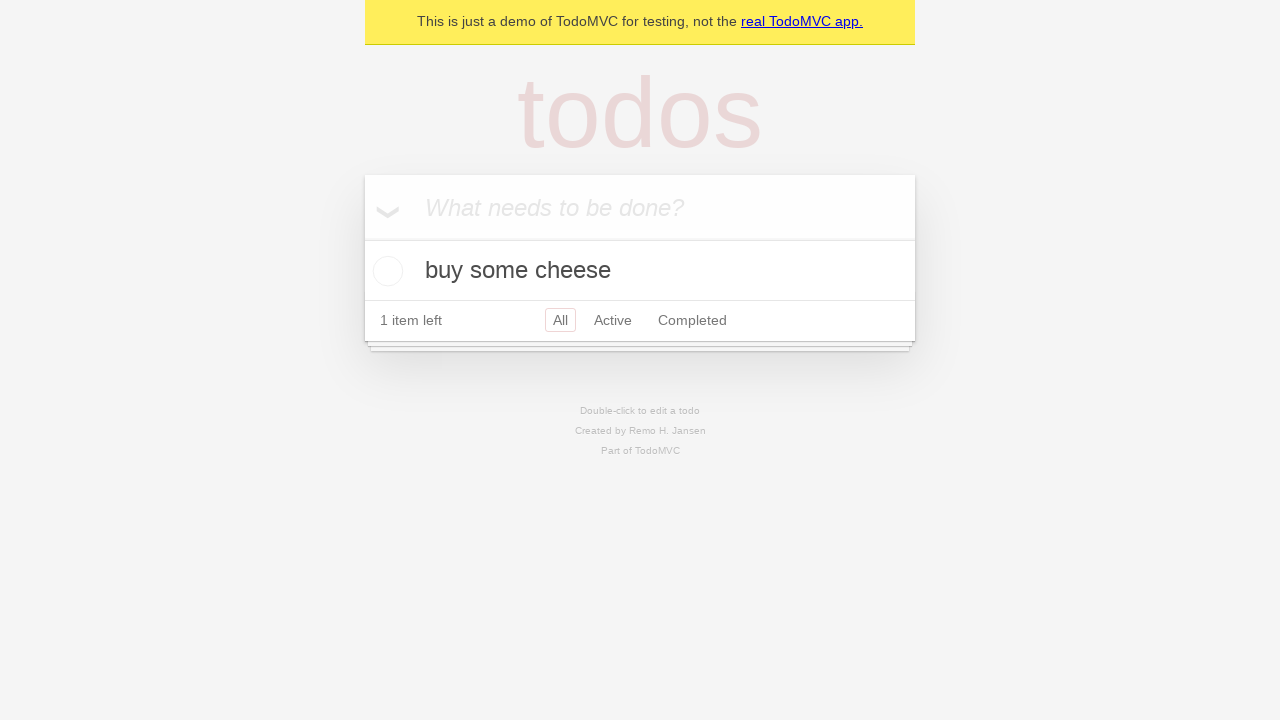

Filled todo input with 'feed the cat' on internal:attr=[placeholder="What needs to be done?"i]
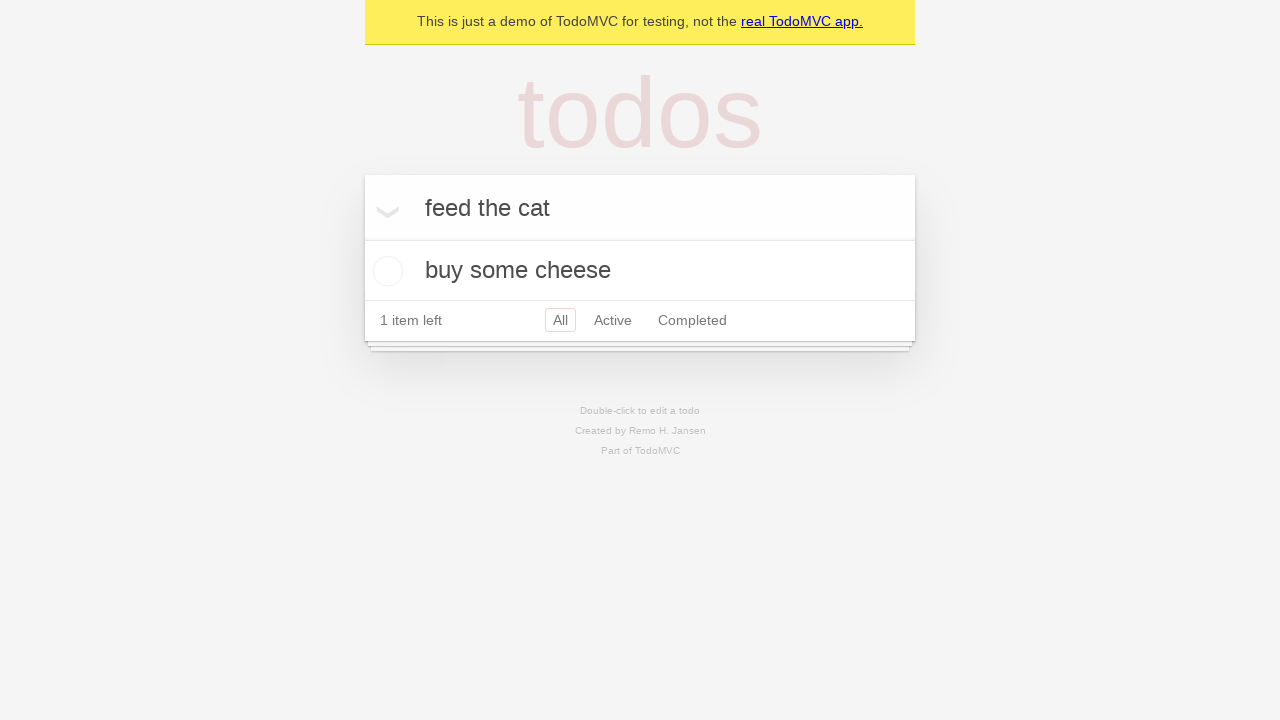

Pressed Enter to add 'feed the cat' to the todo list on internal:attr=[placeholder="What needs to be done?"i]
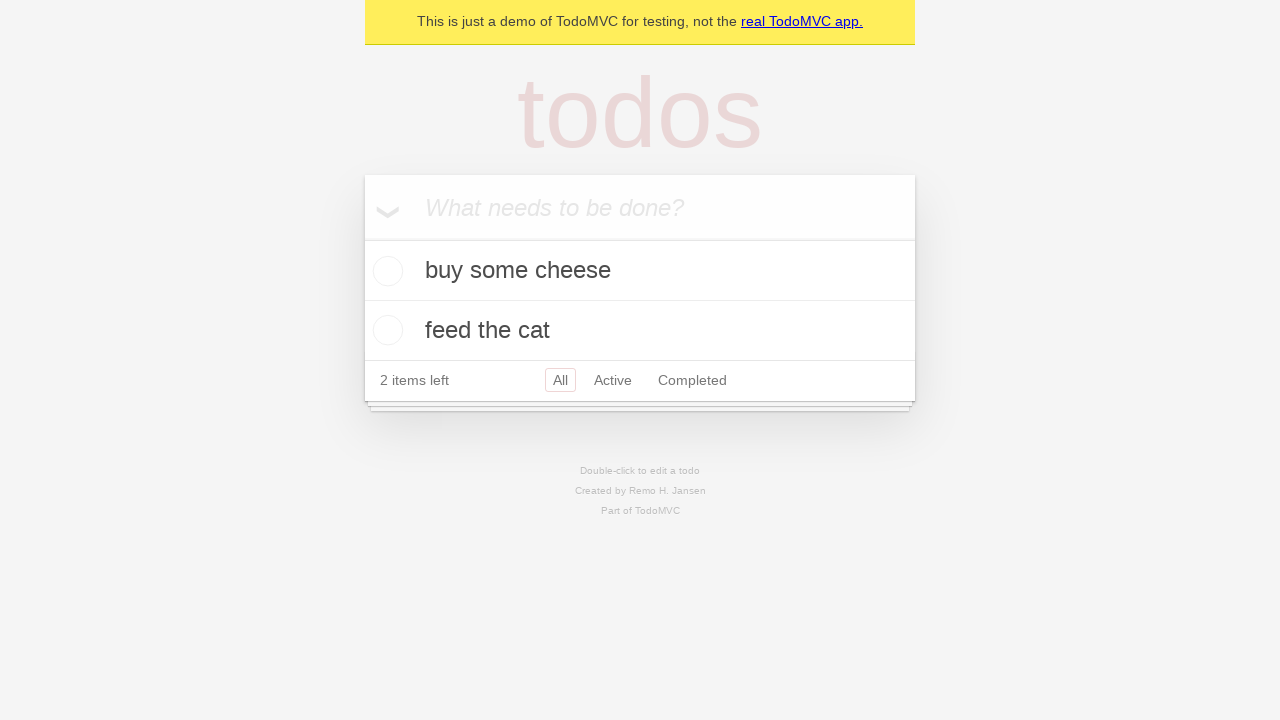

Filled todo input with 'book a doctors appointment' on internal:attr=[placeholder="What needs to be done?"i]
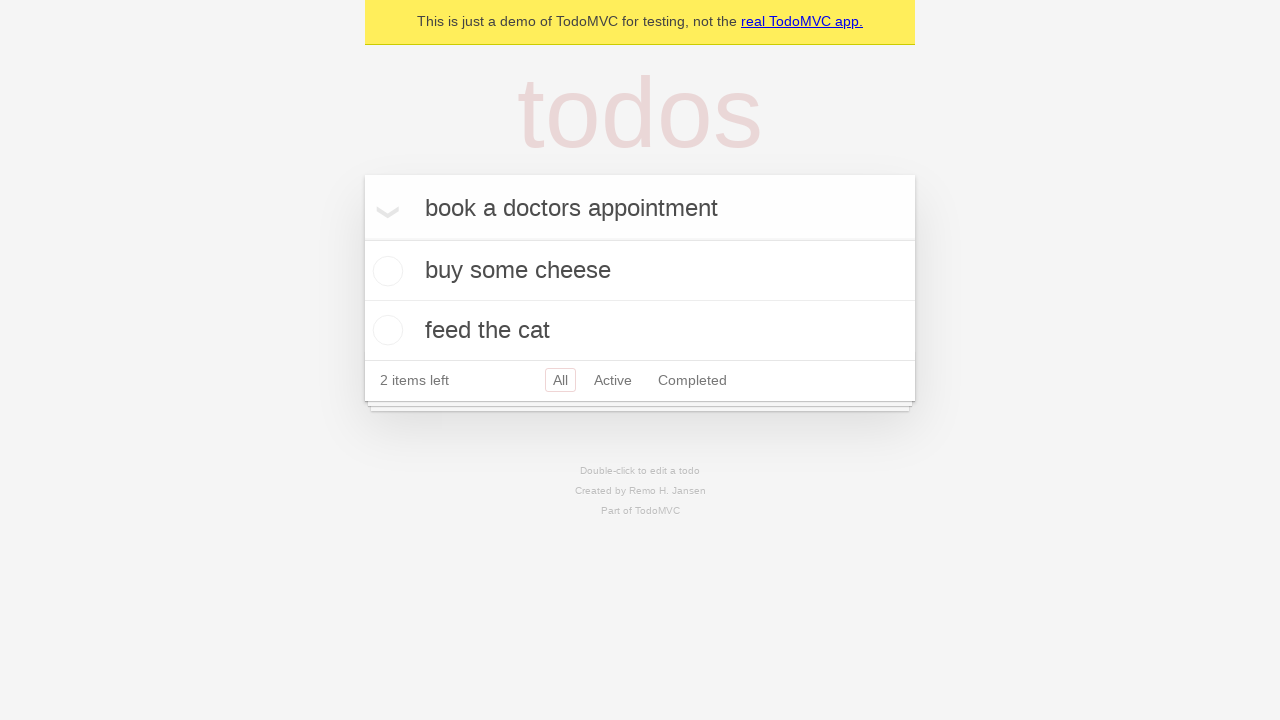

Pressed Enter to add 'book a doctors appointment' to the todo list on internal:attr=[placeholder="What needs to be done?"i]
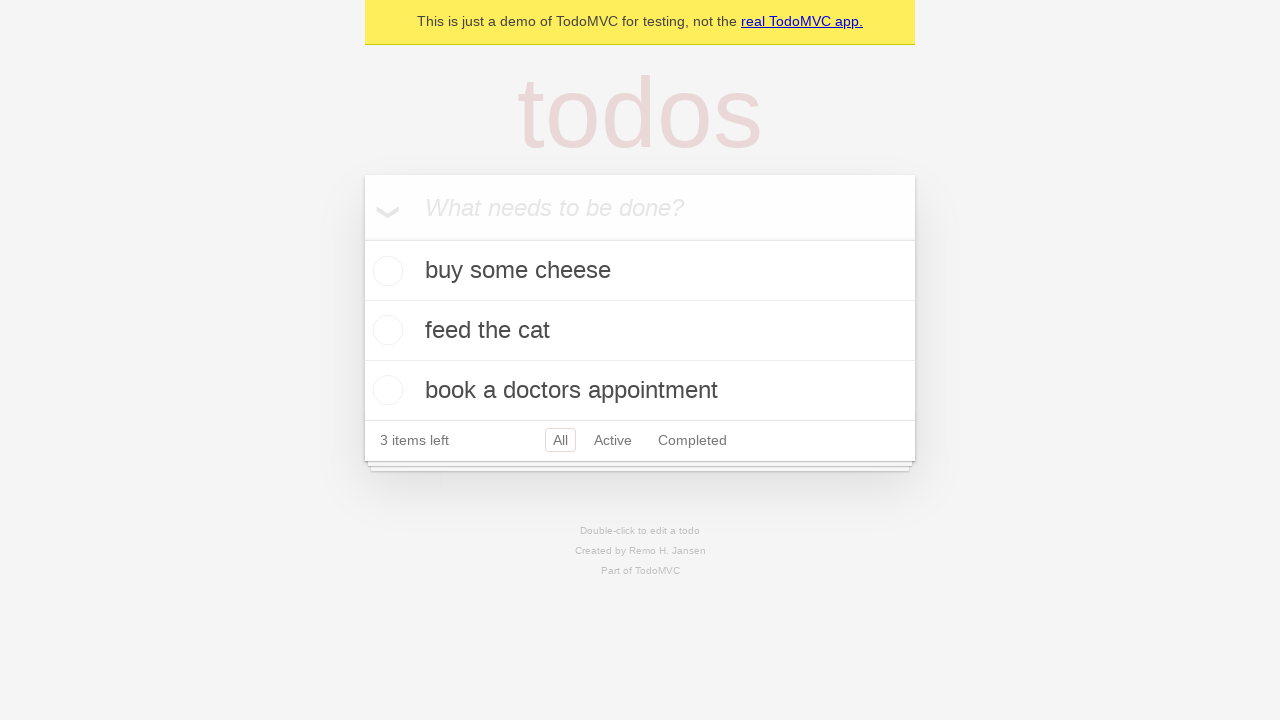

Checked the second todo item (feed the cat) to mark it as completed at (385, 330) on internal:testid=[data-testid="todo-item"s] >> nth=1 >> internal:role=checkbox
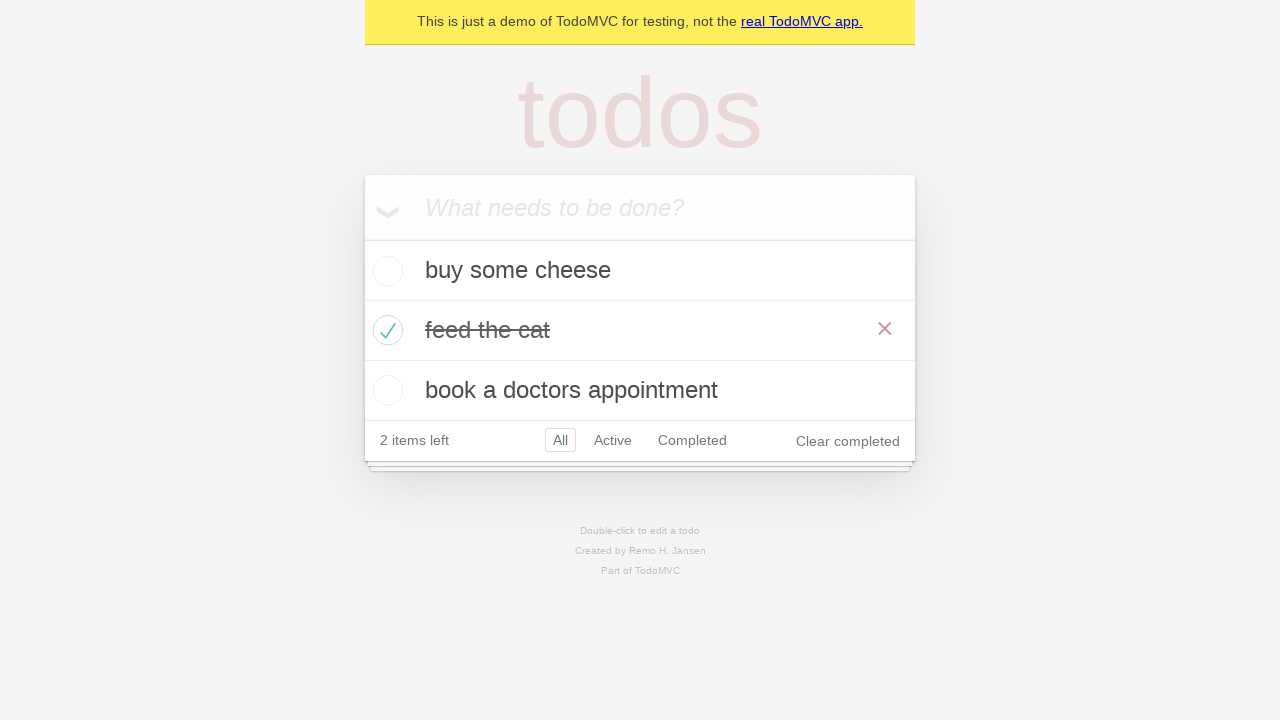

Clicked Active filter to display only active (uncompleted) items at (613, 440) on internal:role=link[name="Active"i]
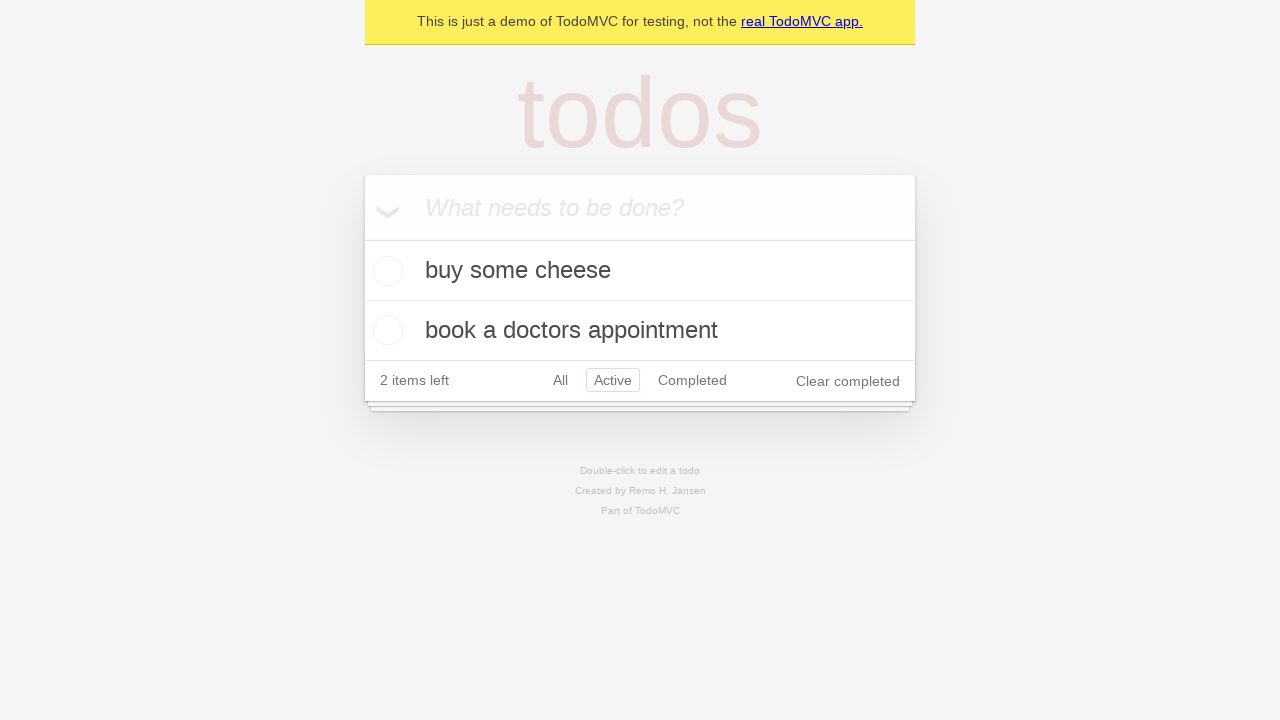

Verified that filter applied - exactly 2 active items are now displayed
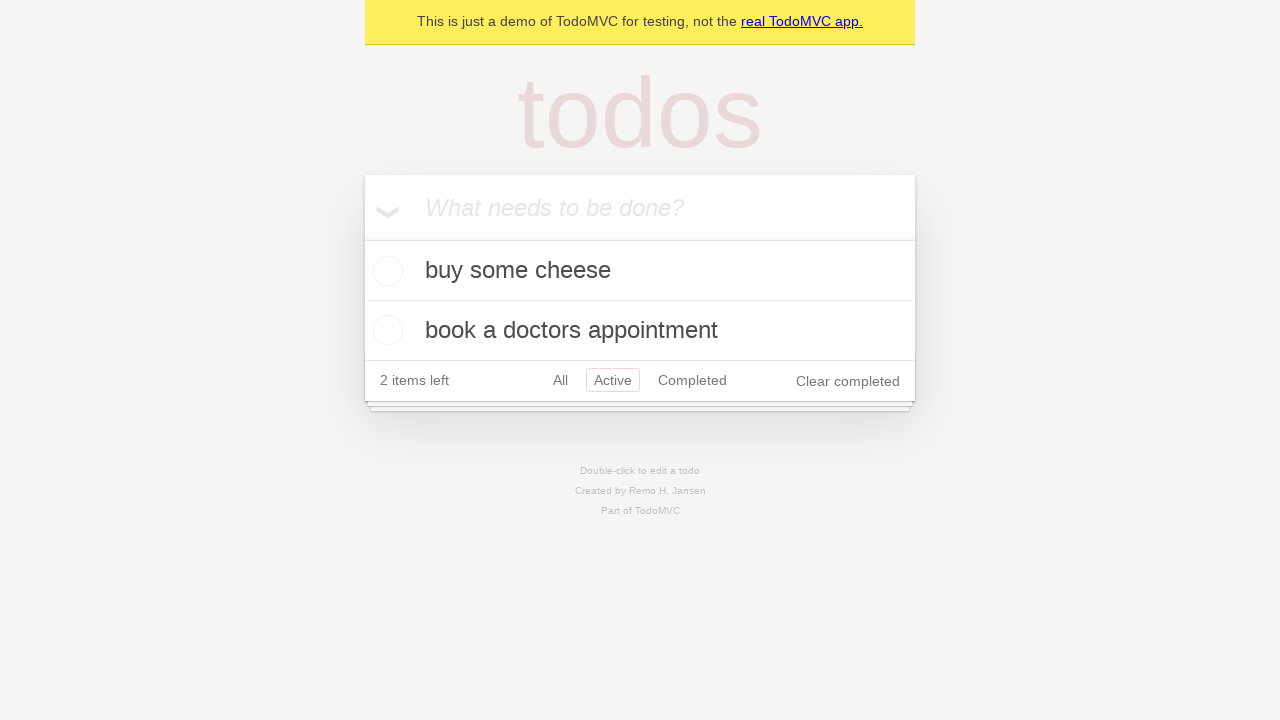

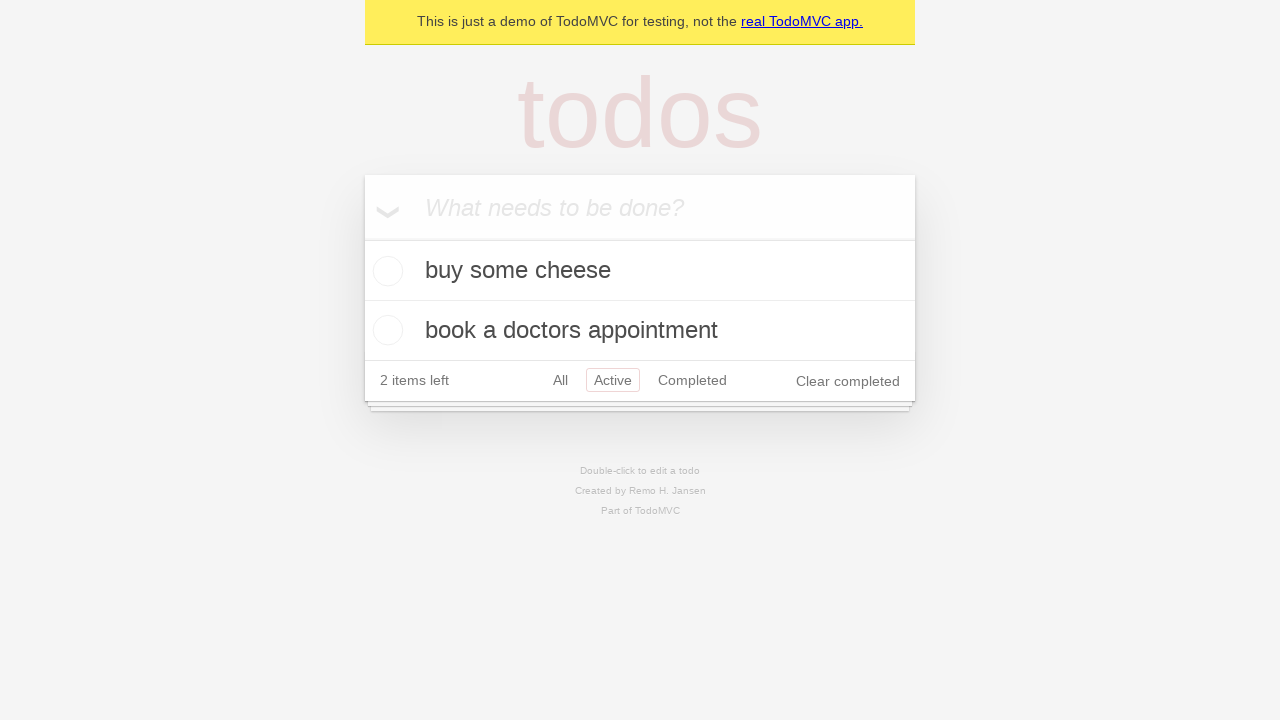